Tests drag and drop functionality by dragging an element onto a droppable target and verifying the text changes to "Dropped!"

Starting URL: https://seleniumui.moderntester.pl/droppable.php

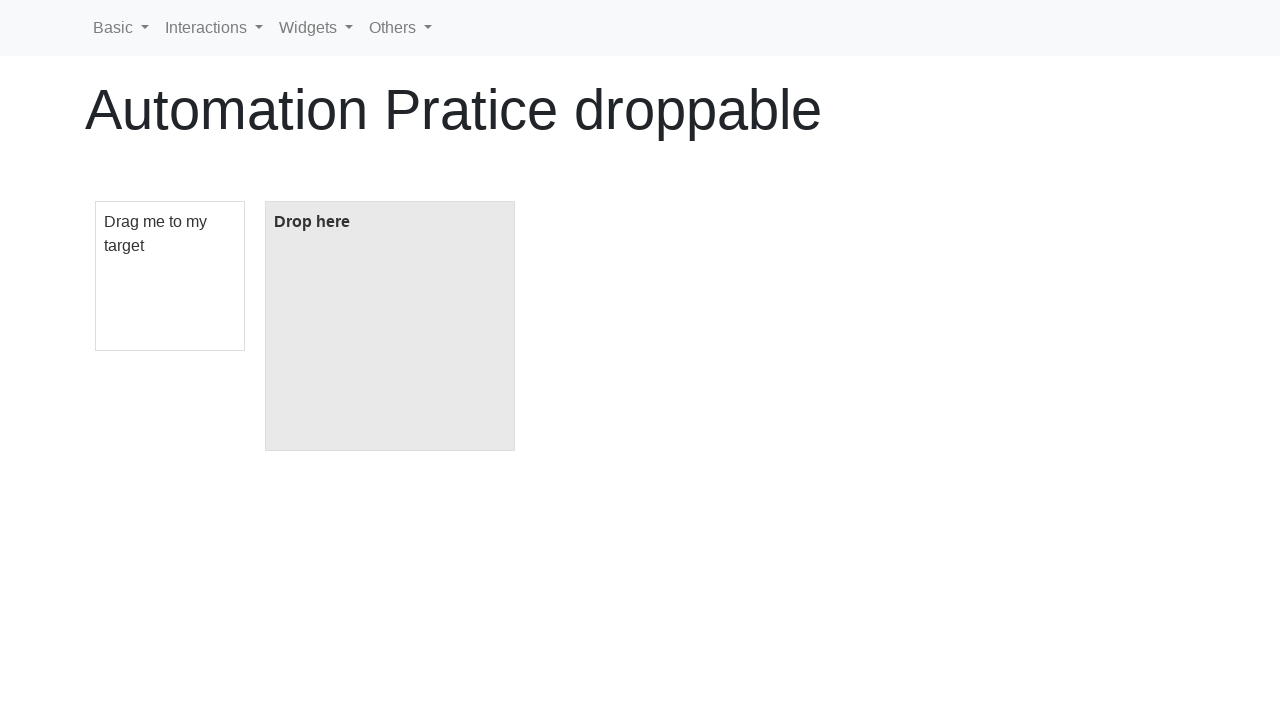

Navigated to droppable test page
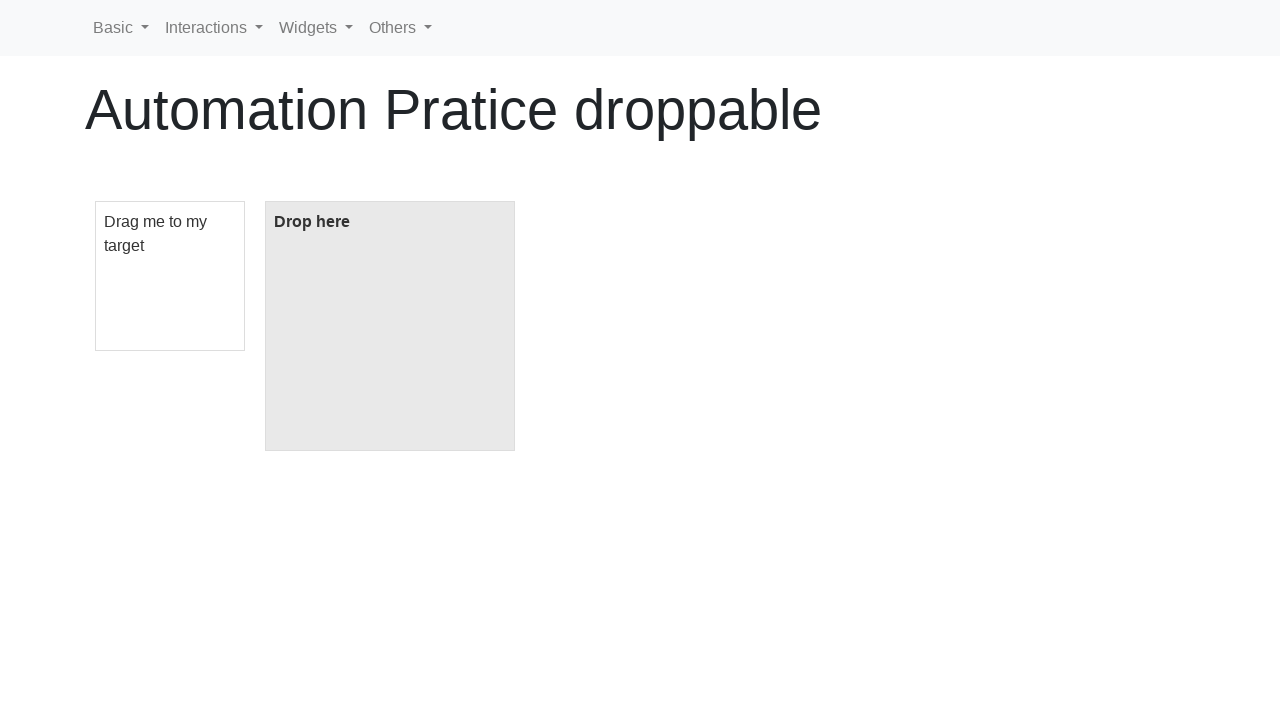

Located the draggable element
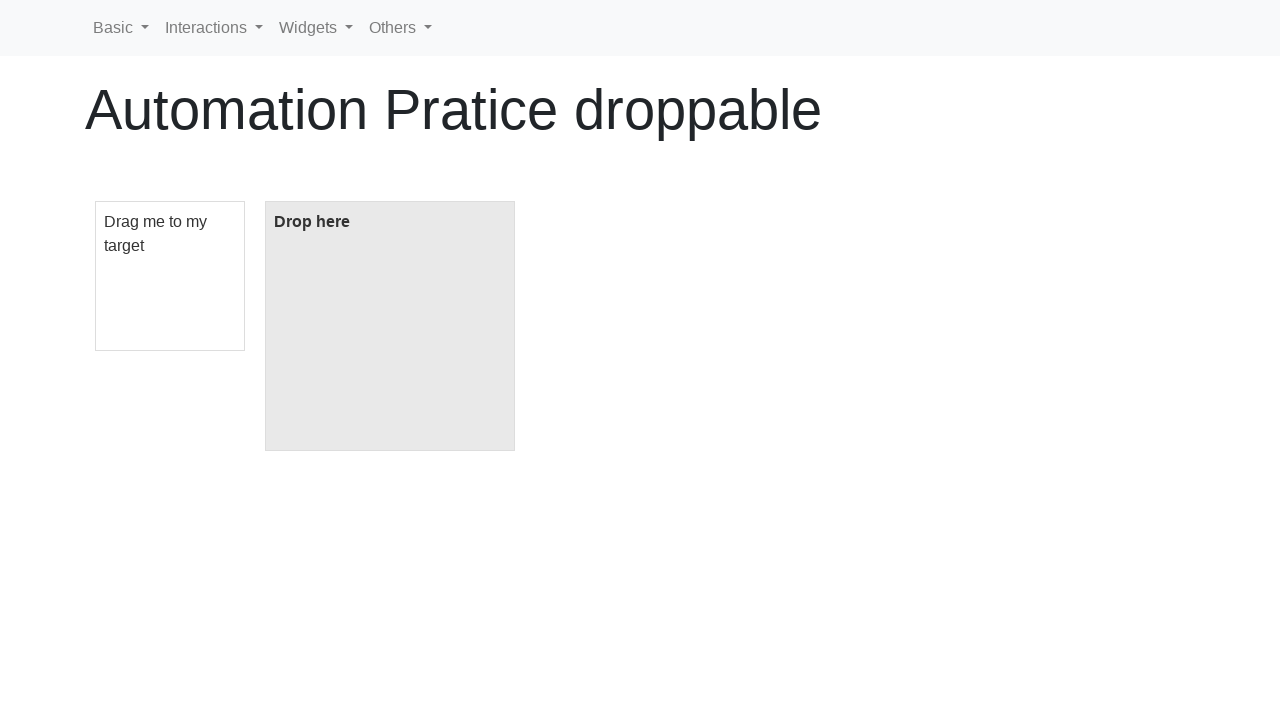

Located the droppable target element
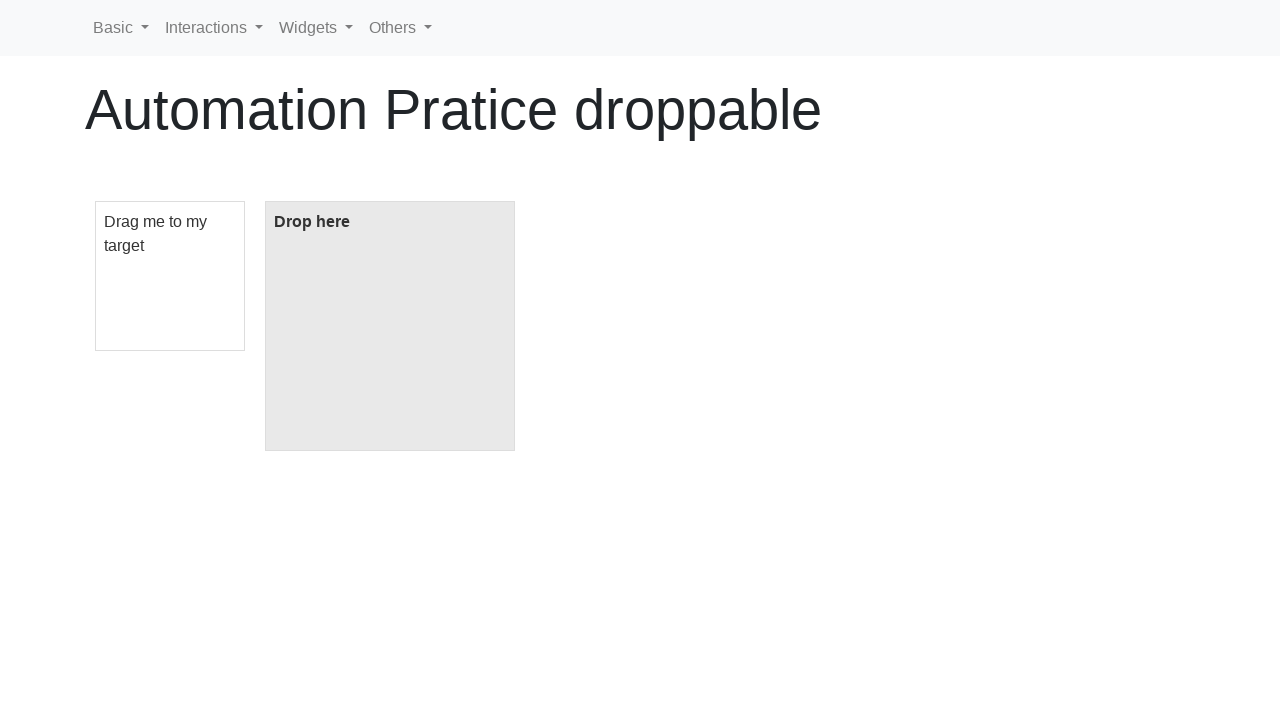

Dragged element onto droppable target at (390, 326)
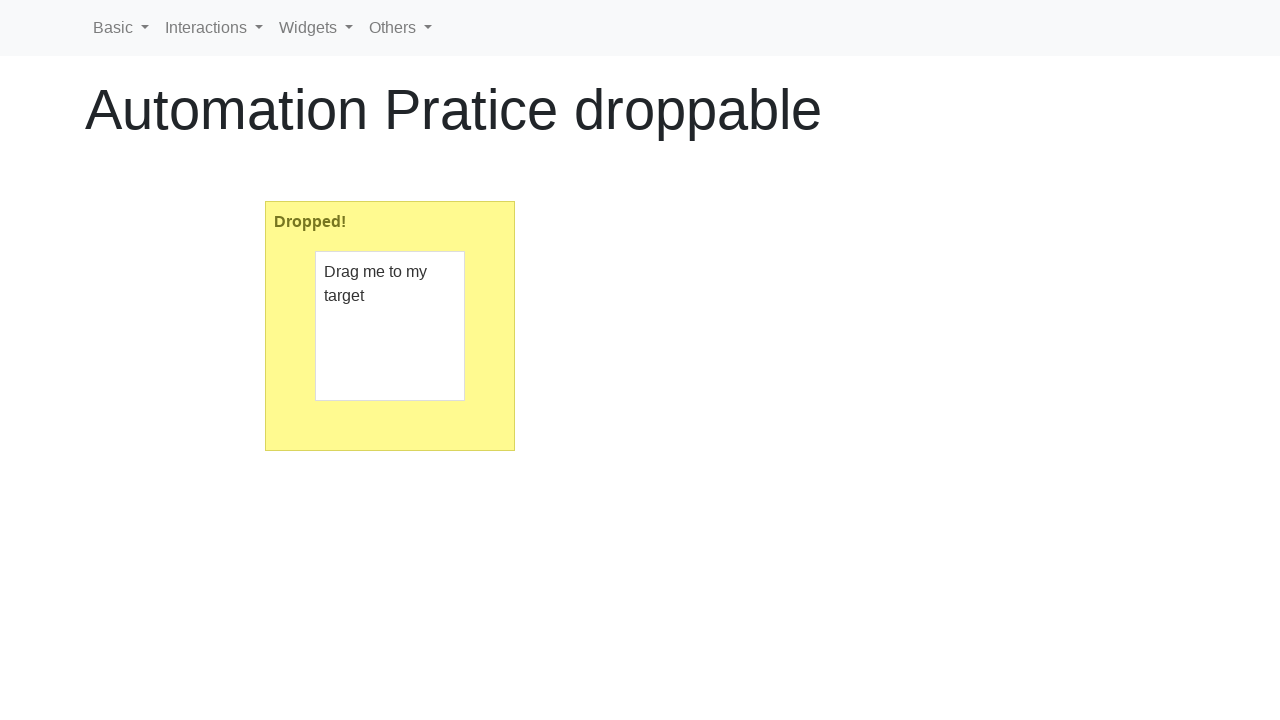

Verified droppable element text changed to 'Dropped!'
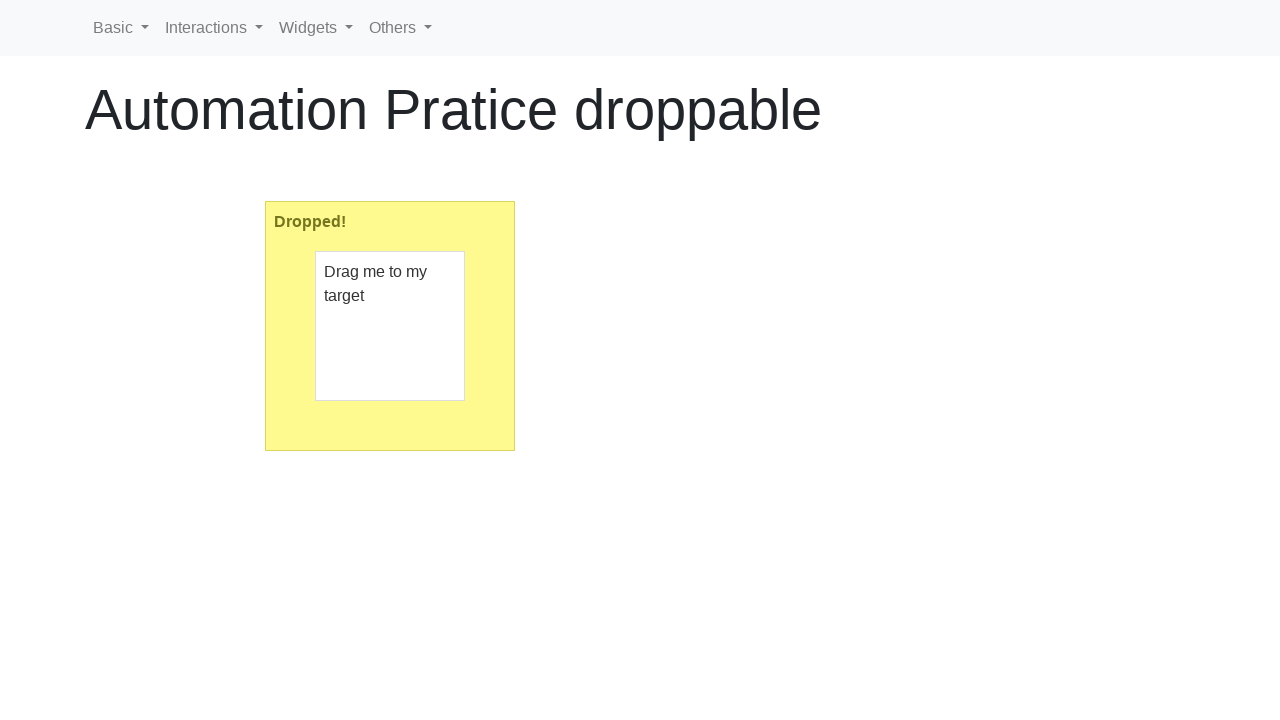

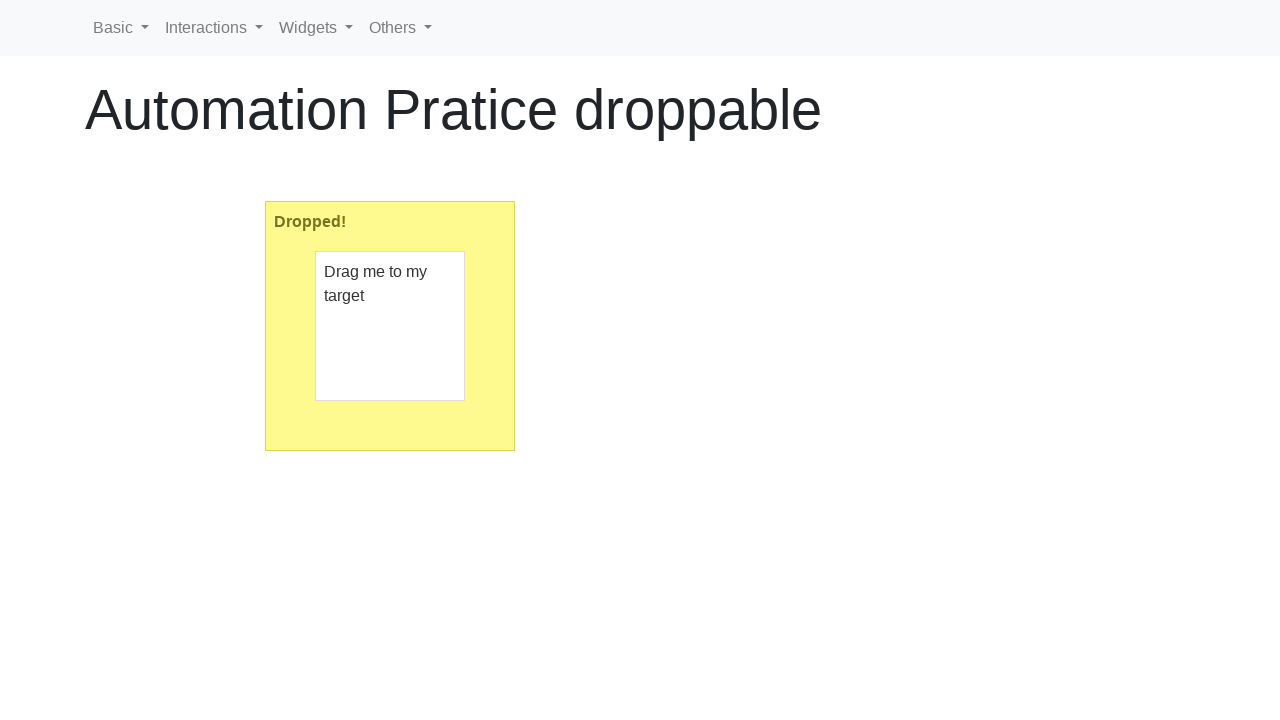